Tests various wait functionalities on a practice website by clicking buttons that trigger visibility and invisibility conditions

Starting URL: https://www.leafground.com/

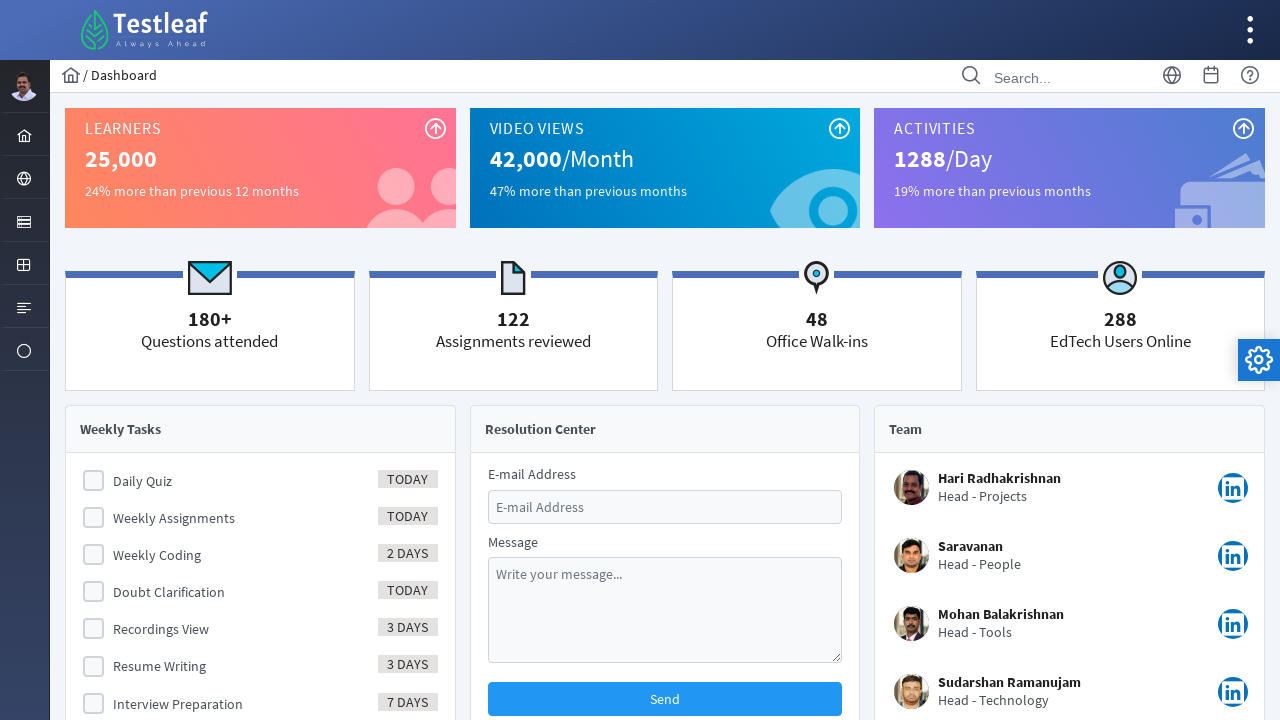

Clicked on the 3rd menu item at (24, 222) on xpath=//form[@id='menuform']/ul/li[3]/a/i
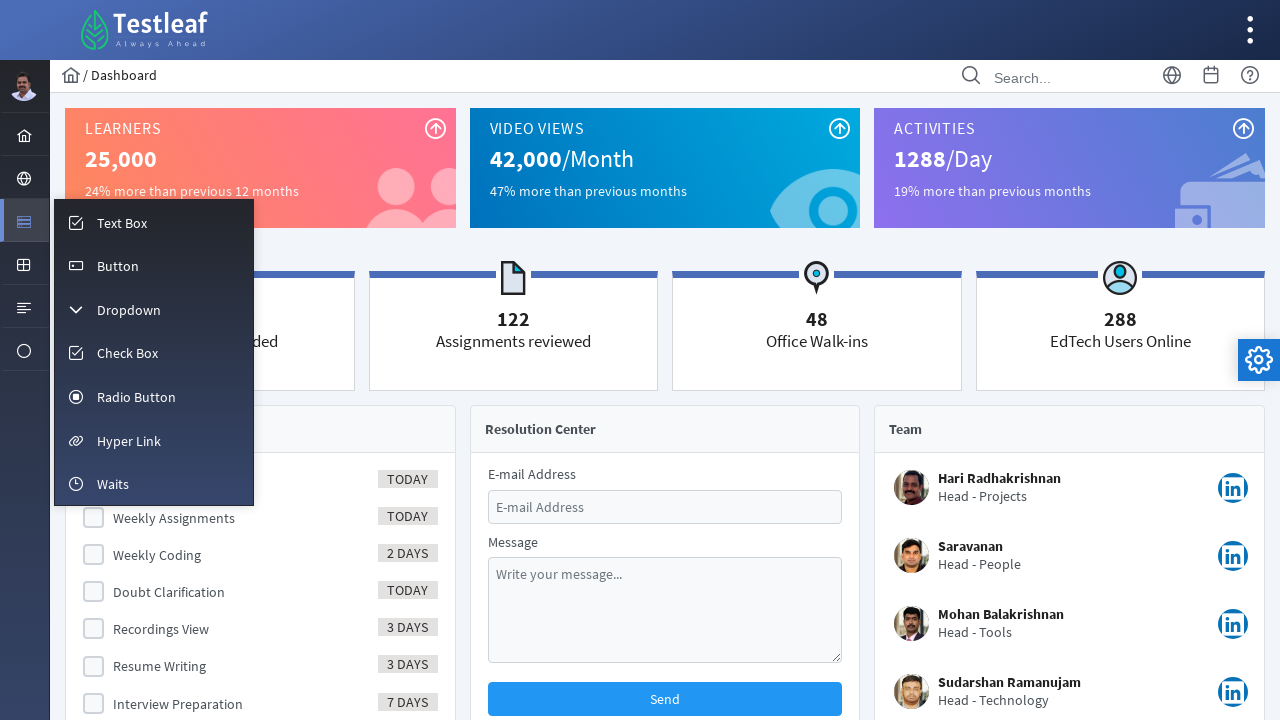

Clicked on the wait/clock icon menu item at (76, 484) on xpath=//i[@class='pi pi-fw pi-clock layout-menuitem-icon']
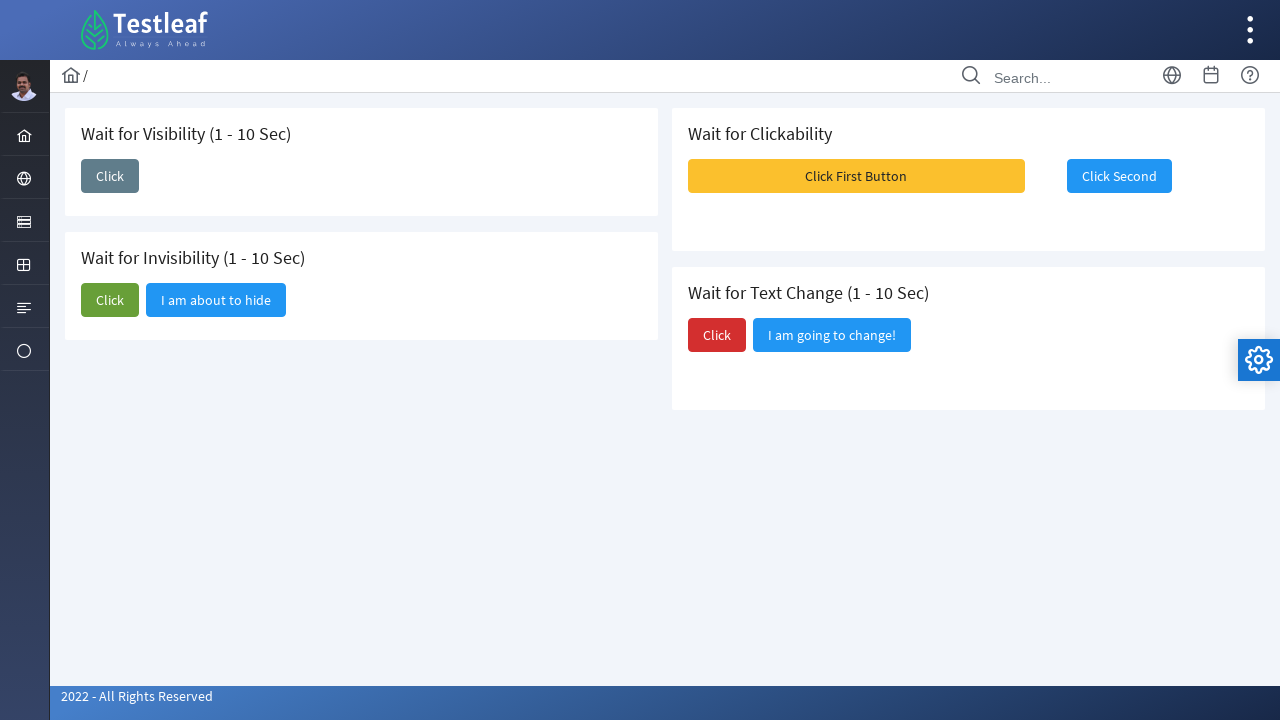

Clicked the first button to trigger visibility of second button at (110, 176) on #j_idt87\:j_idt89
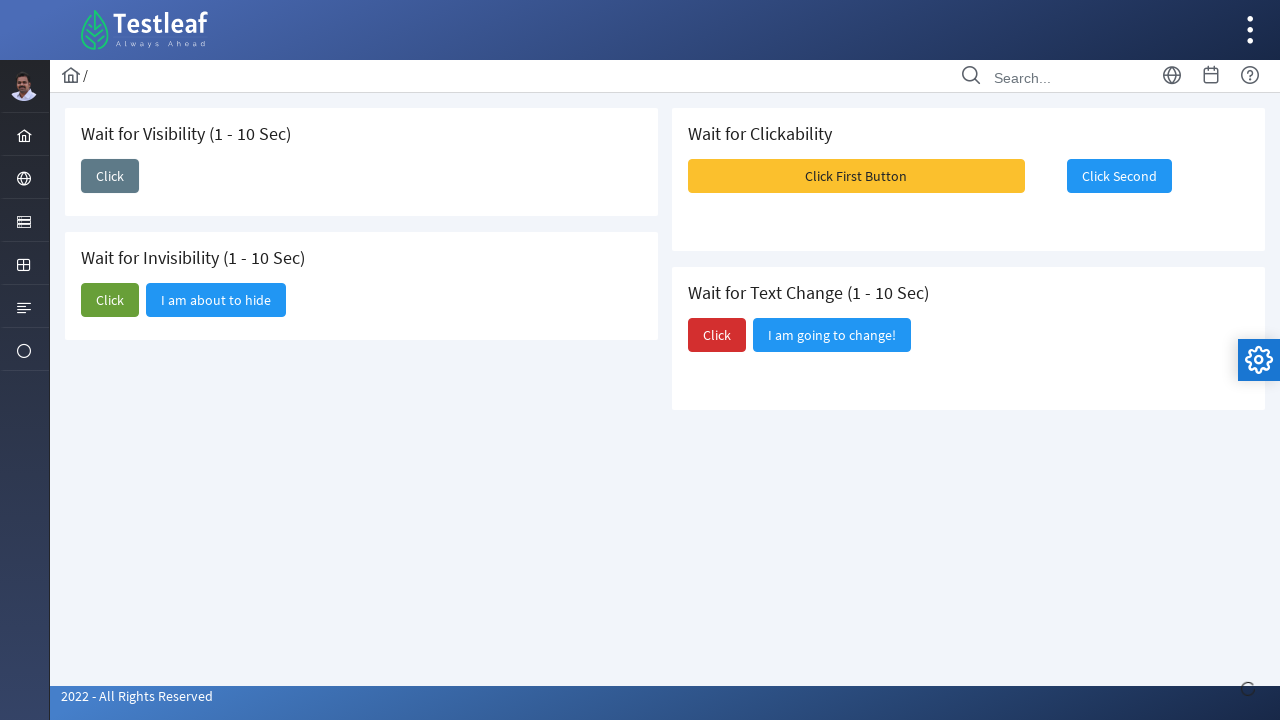

Second button became visible
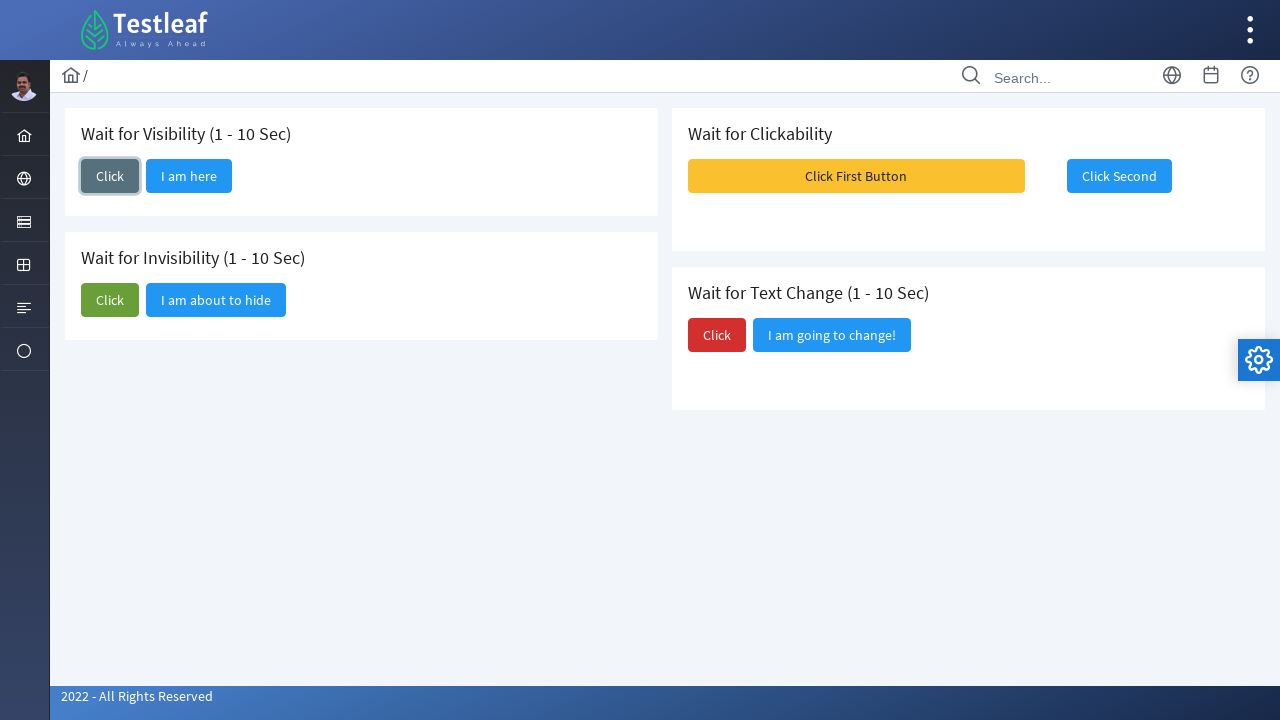

Clicked button to trigger invisibility at (110, 300) on #j_idt87\:j_idt92
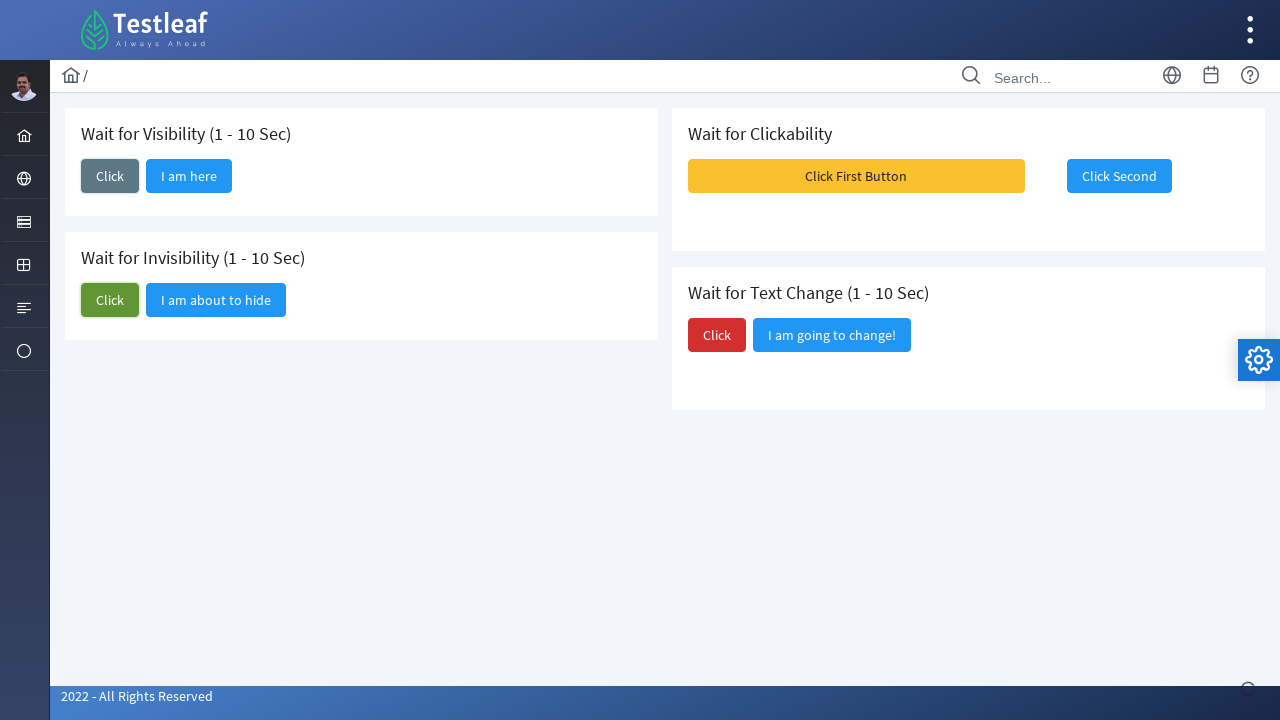

Target button became invisible
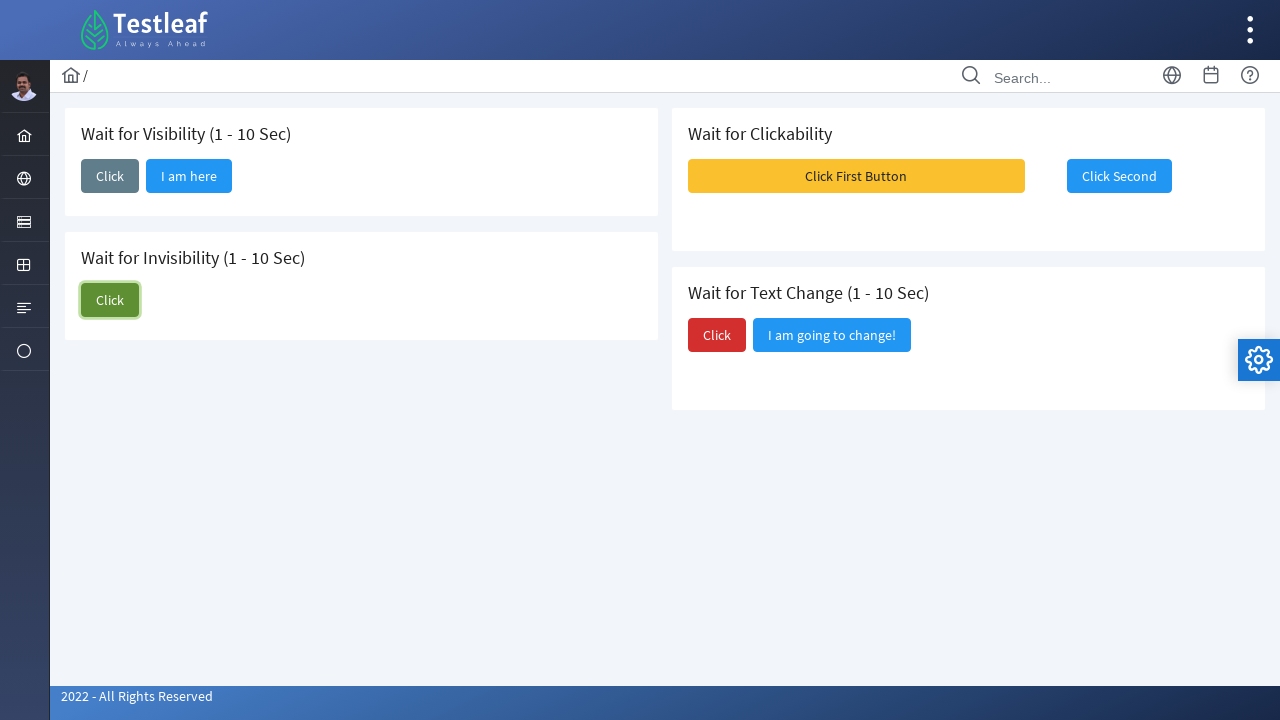

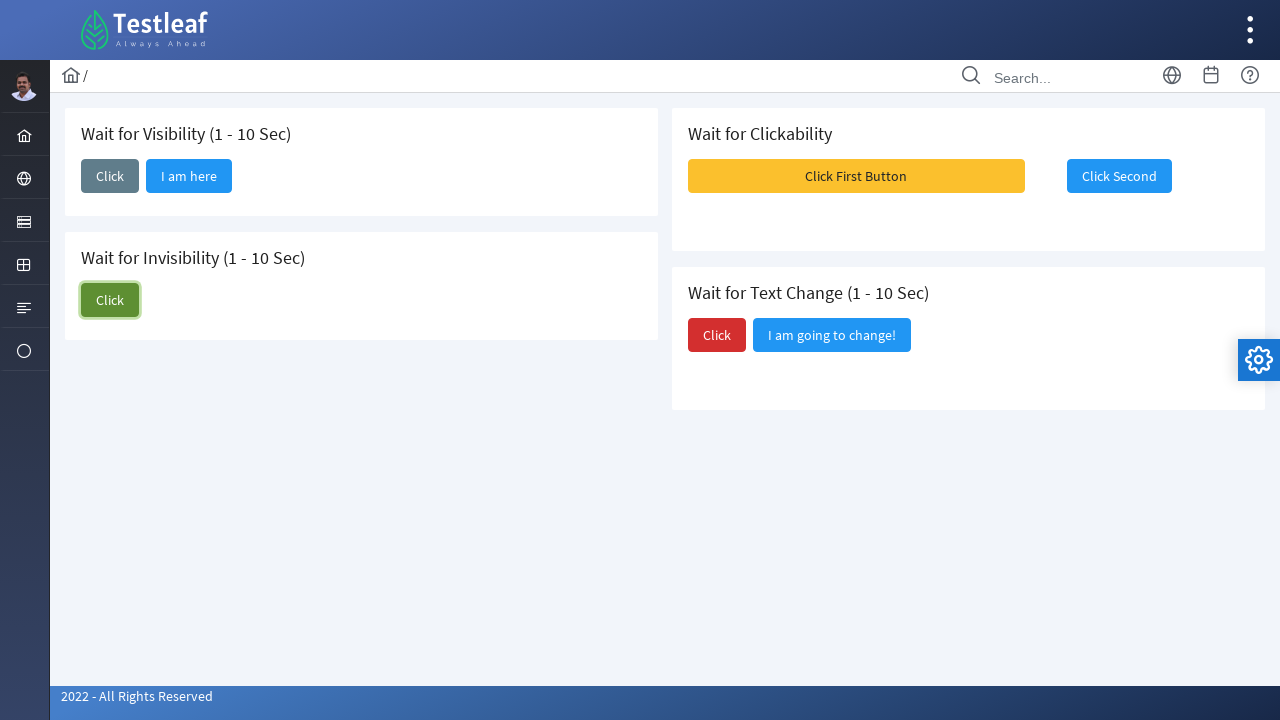